Tests KFC location finder by setting a geolocation (Mumbai, India coordinates), clicking the "use my location" button, and verifying that either nearby KFC locations are displayed or a "no results" message appears.

Starting URL: https://locations.kfc.com/search

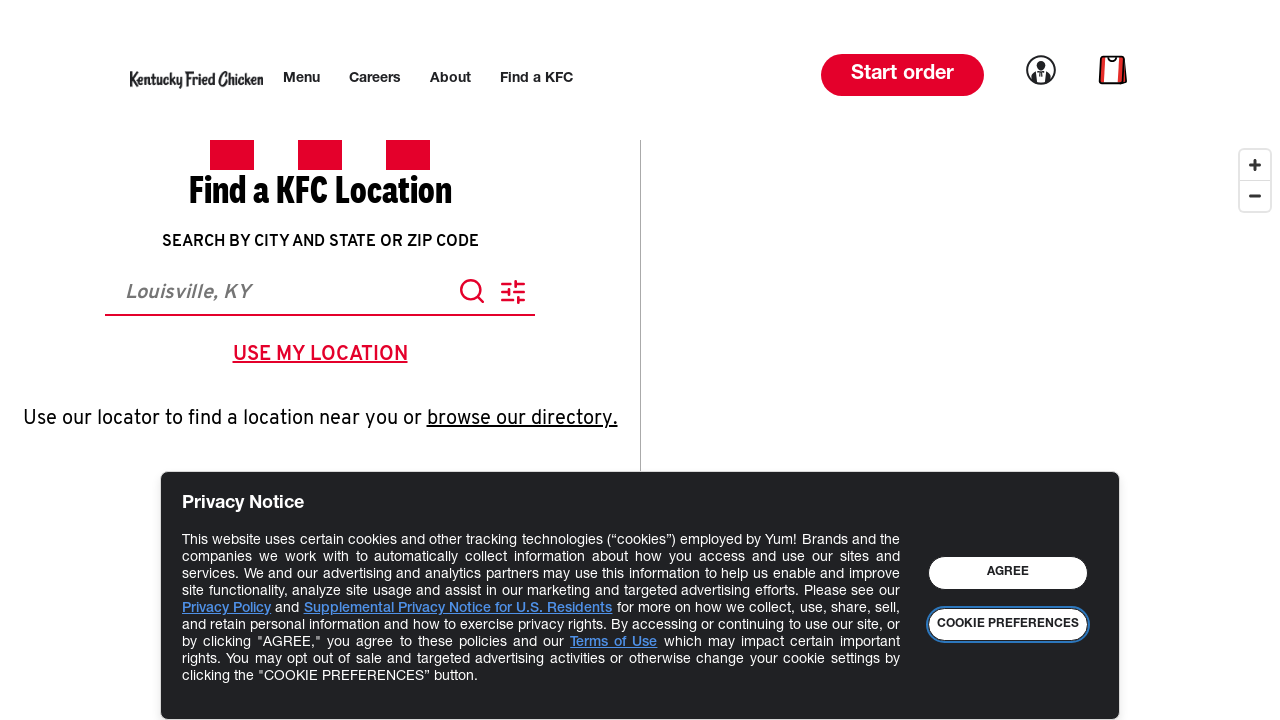

Granted geolocation permission to browser context
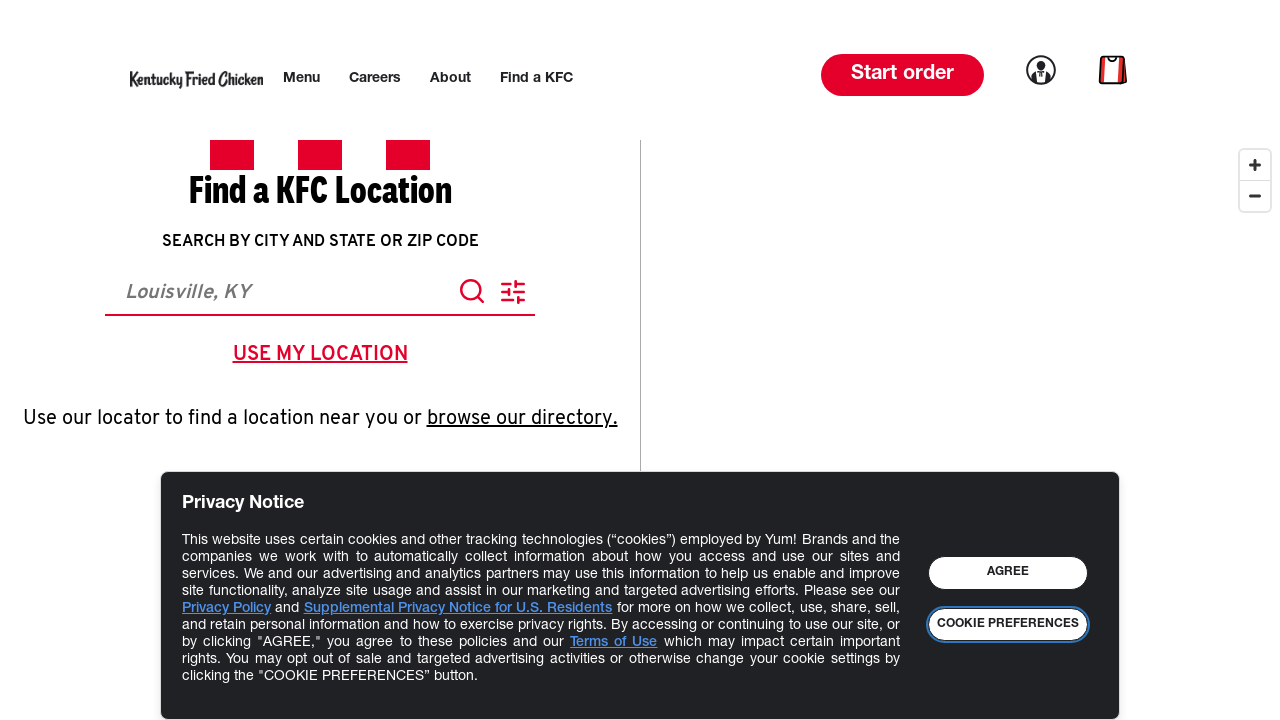

Set geolocation to Mumbai, India coordinates (19.076090, 72.877426)
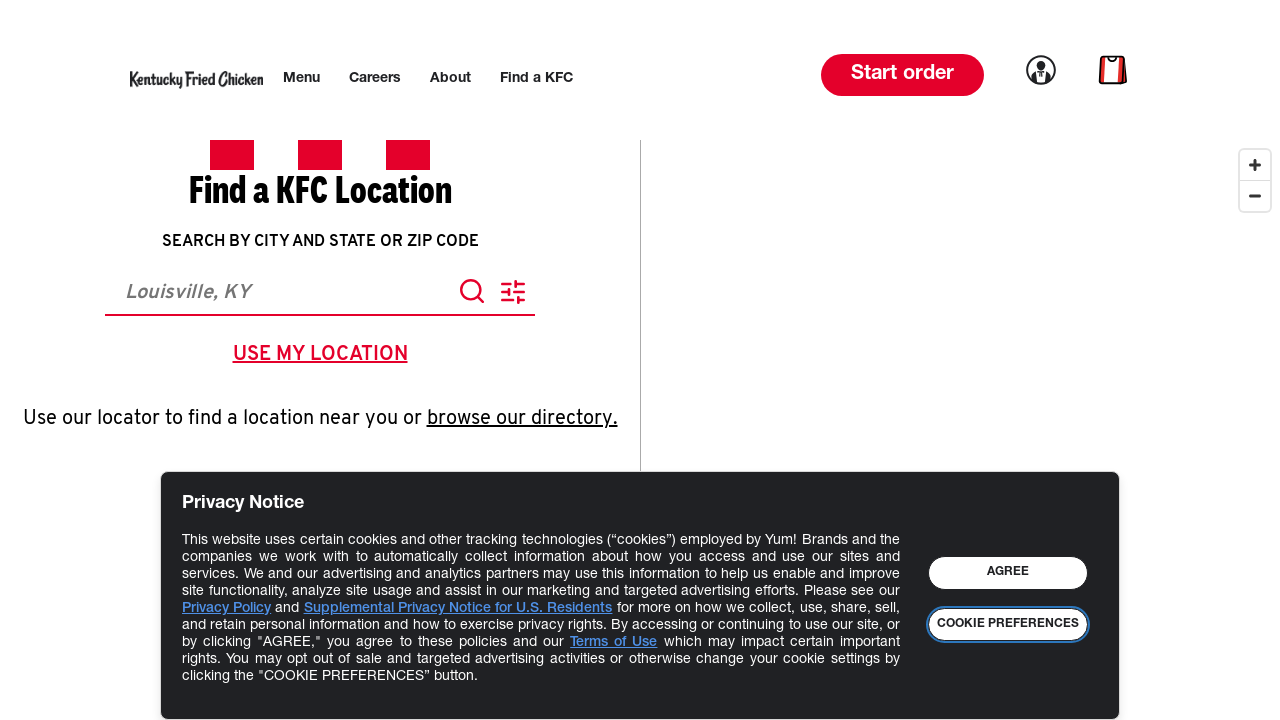

Reloaded page to apply geolocation settings
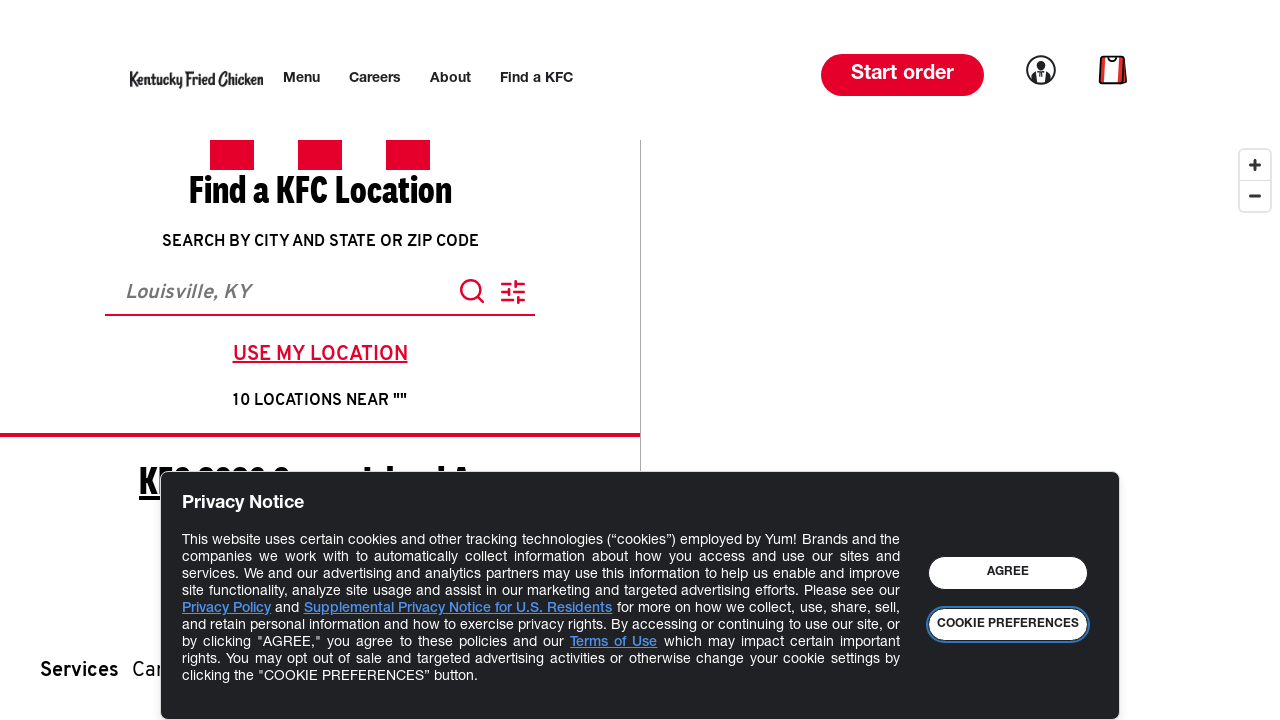

Waited for 'use my location' button to become visible
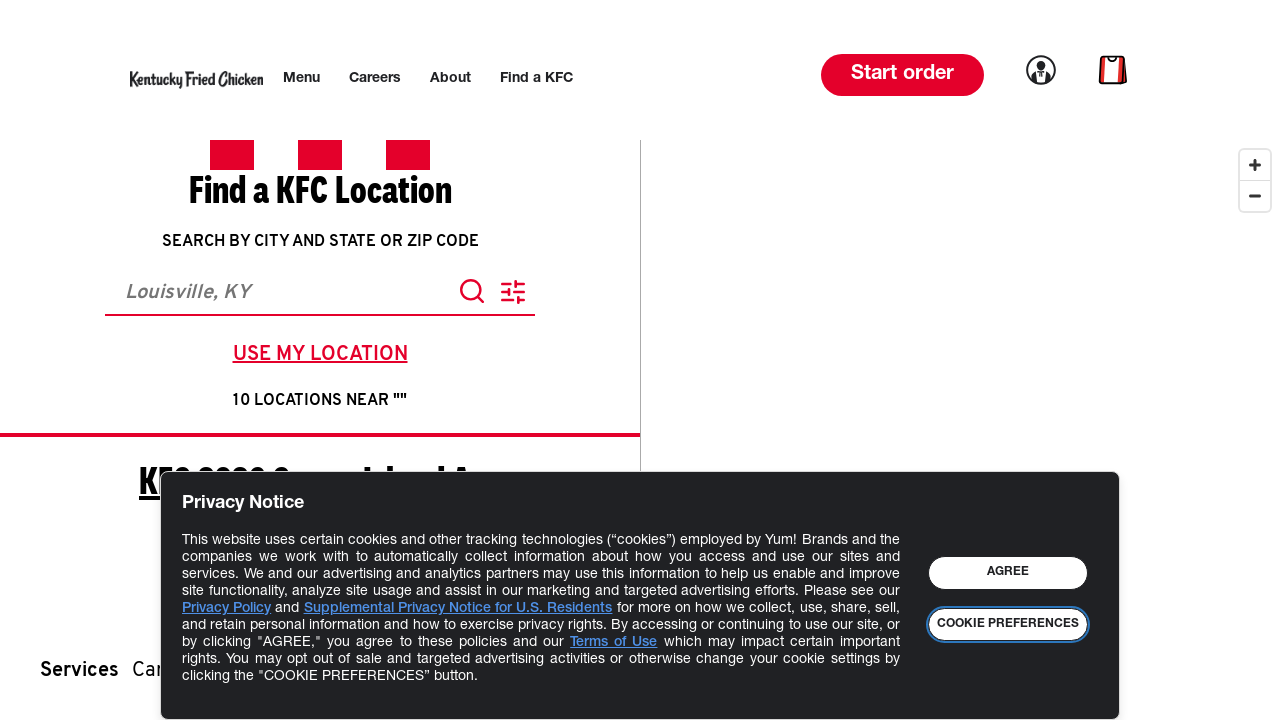

Clicked 'use my location' button at (320, 355) on xpath=//button[contains(normalize-space(),'use my location')]
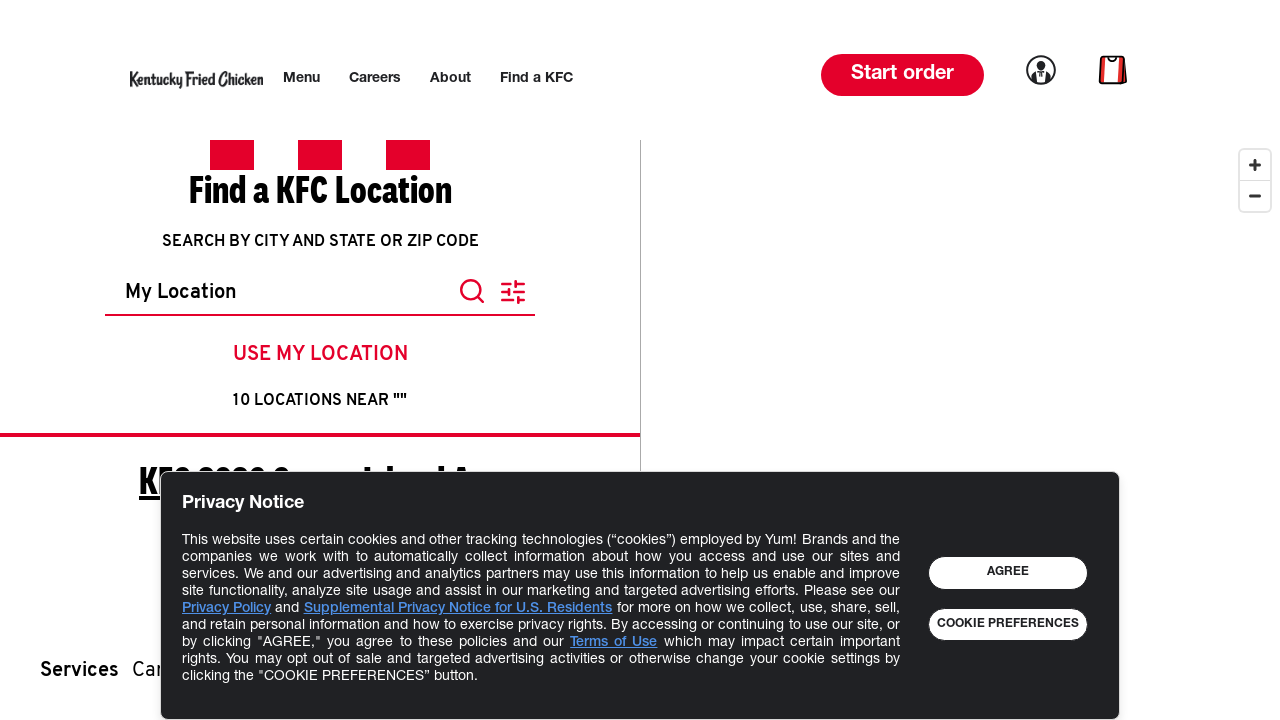

Location results loaded - found Teaser elements
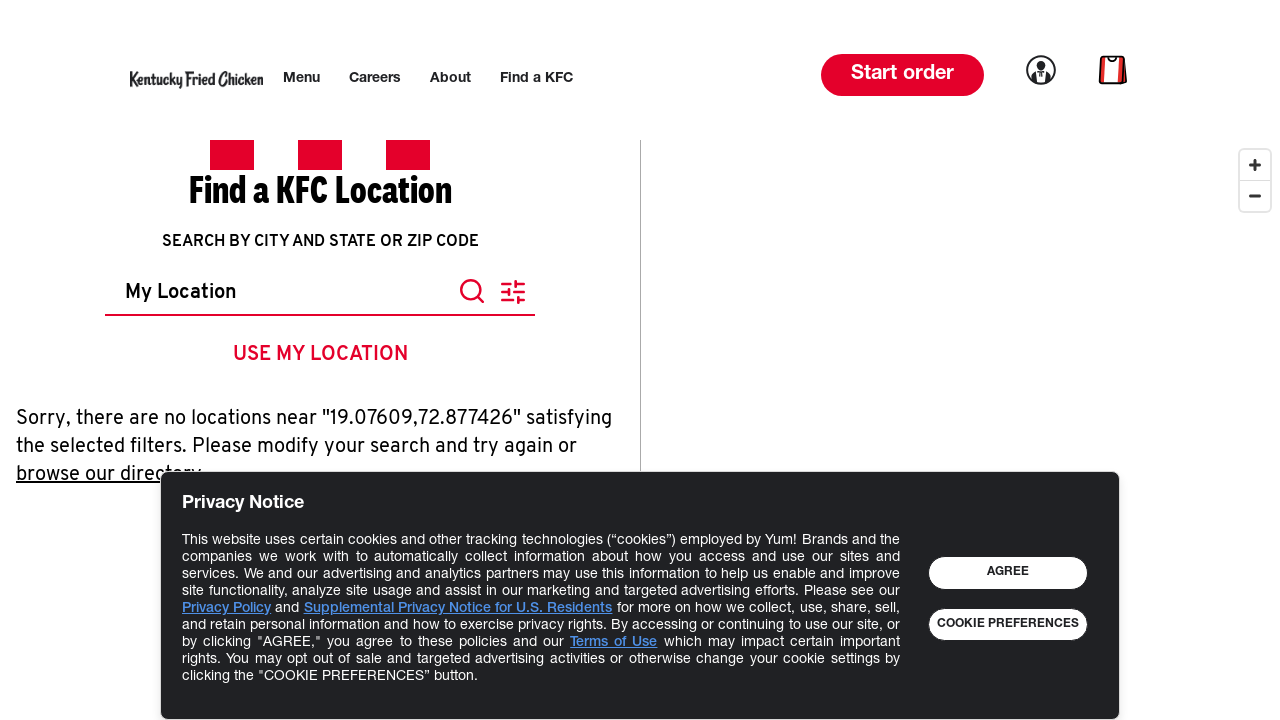

Counted 0 KFC locations near Mumbai
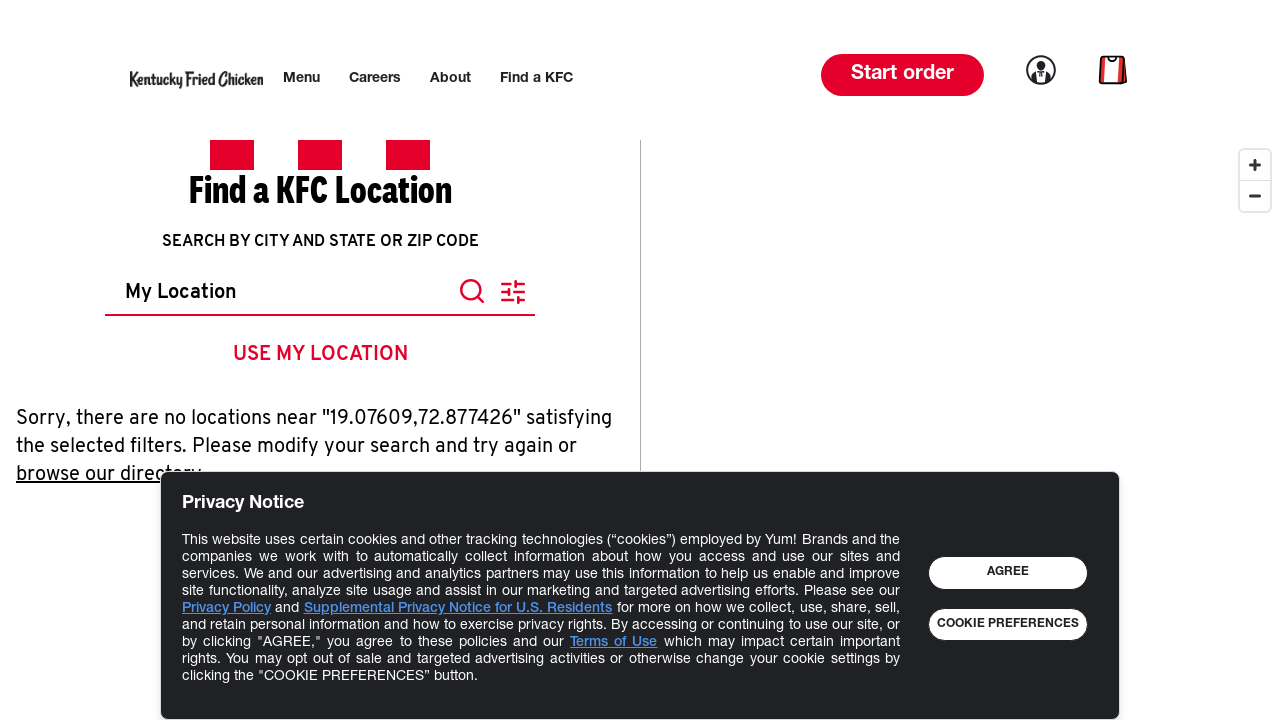

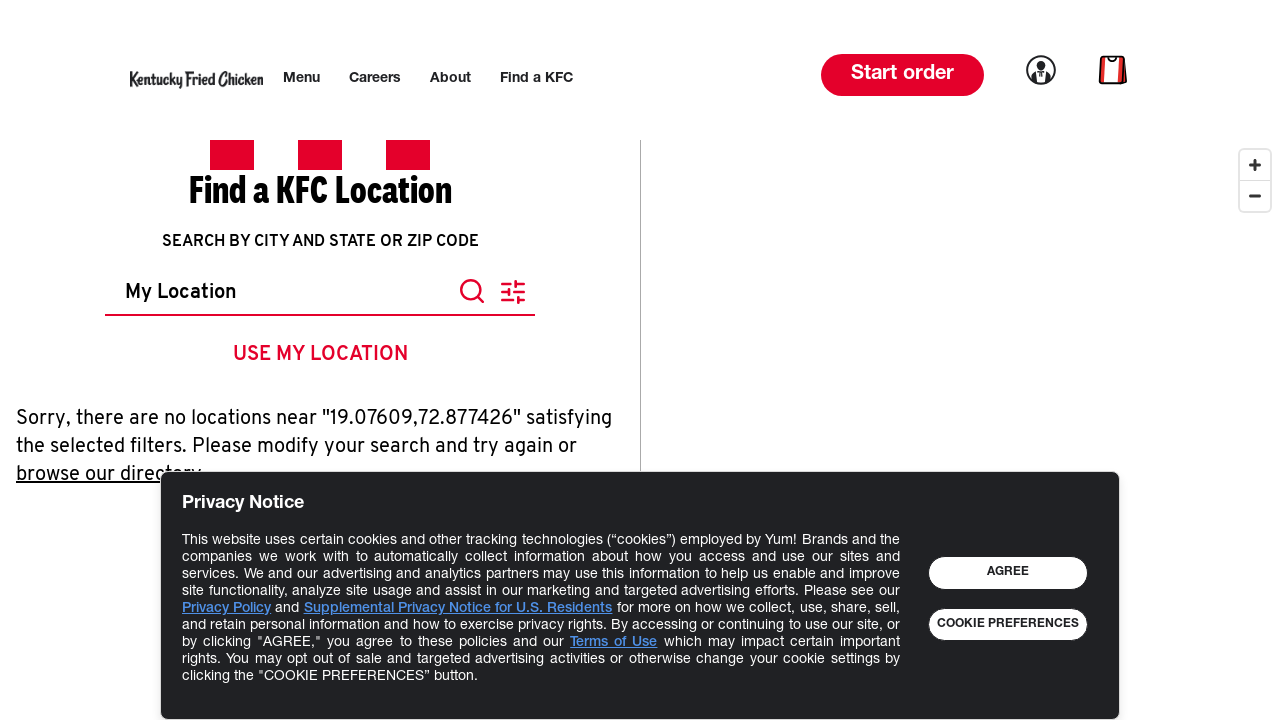